Tests floating menu by scrolling to page footer and verifying the menu remains visible

Starting URL: http://the-internet.herokuapp.com/floating_menu

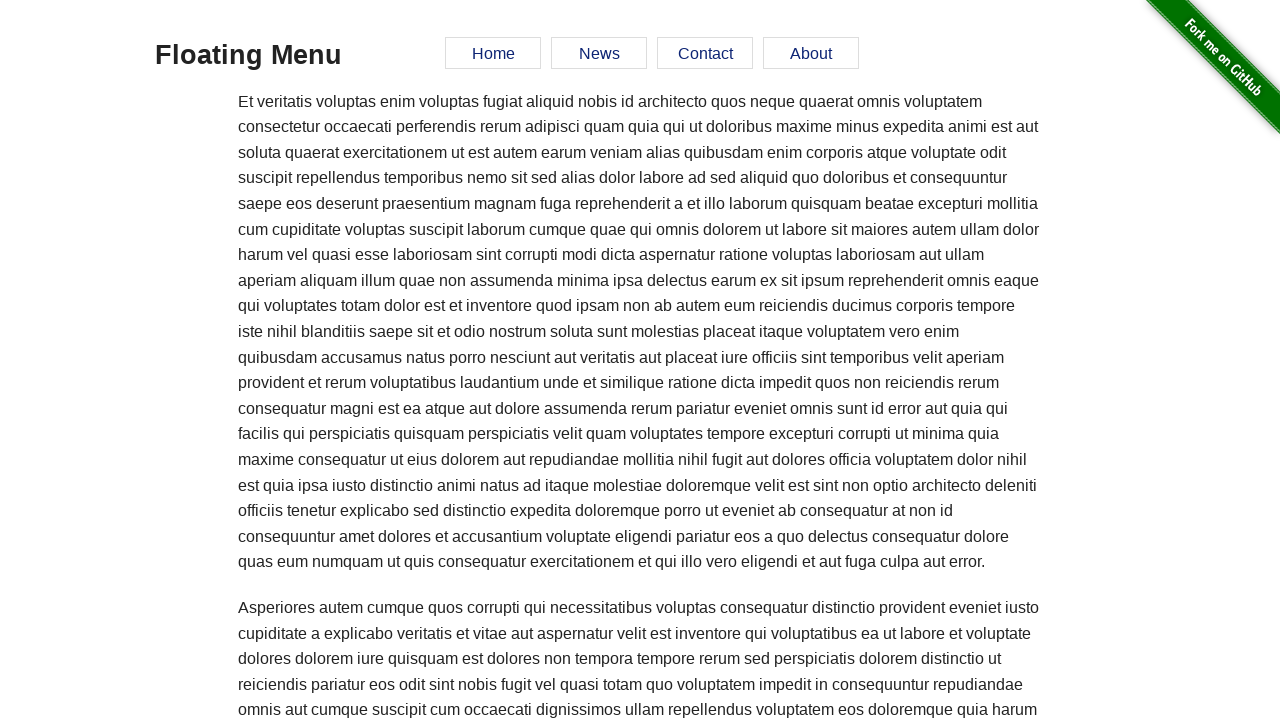

Scrolled to page footer element
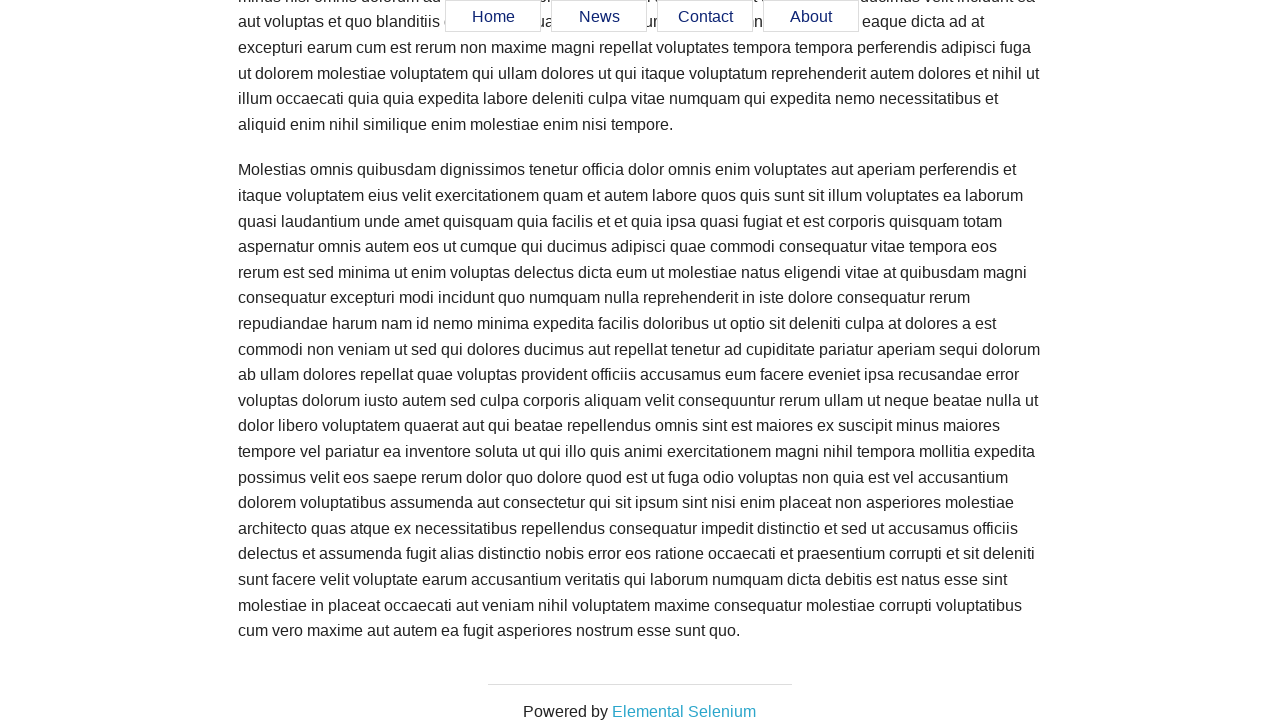

Clicked on page footer at (640, 692) on #page-footer
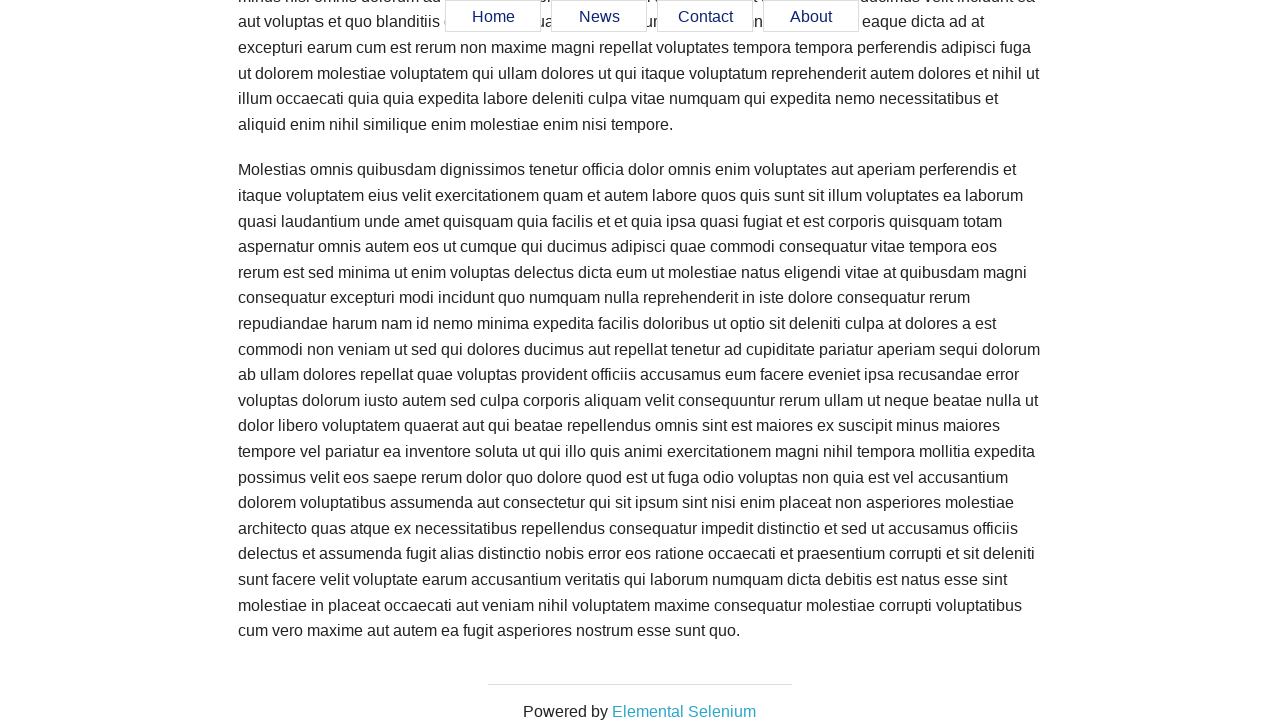

Verified floating menu remains visible after scrolling to footer
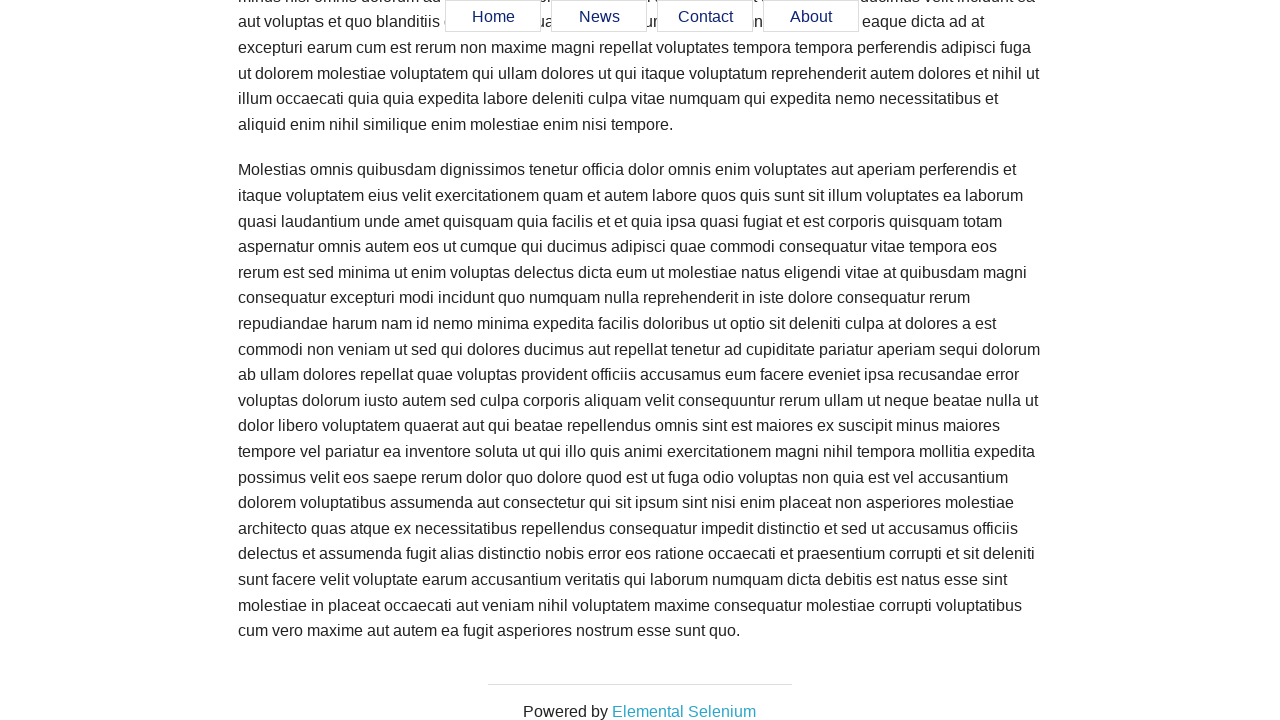

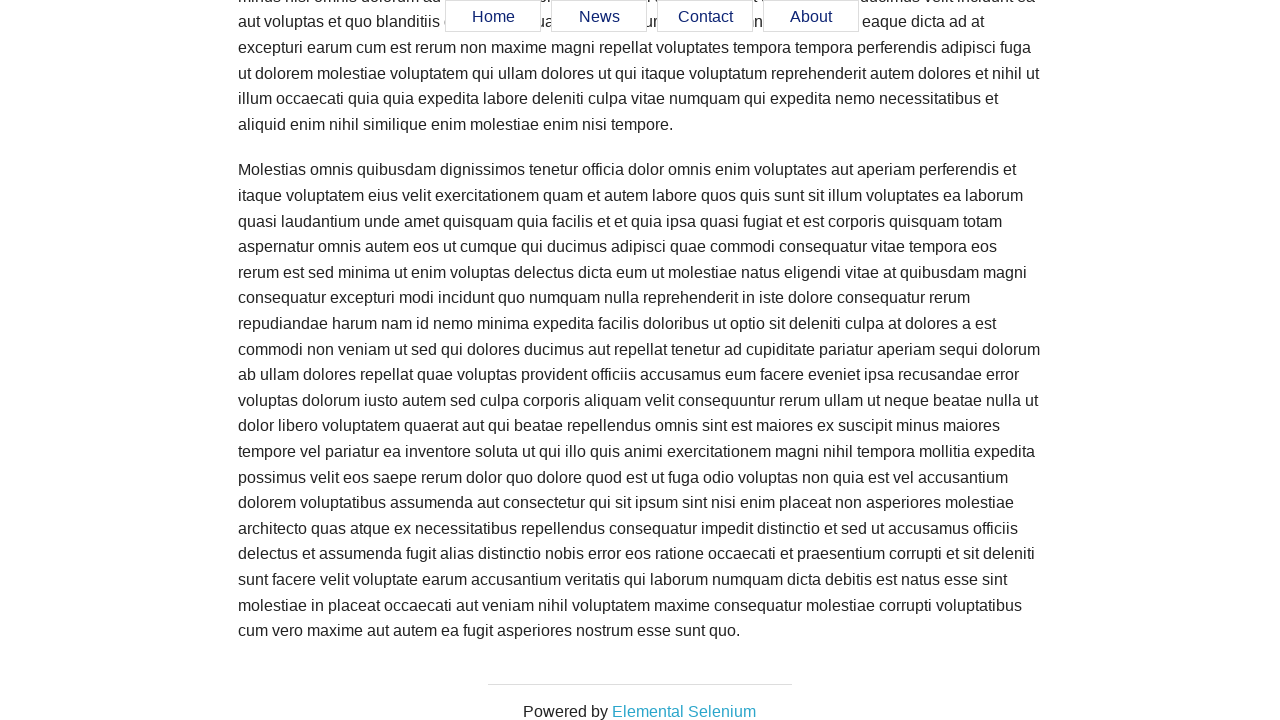